Tests date selection from dropdown menus by selecting December 1st, 1933 using different selection methods

Starting URL: https://practice.cydeo.com/dropdown

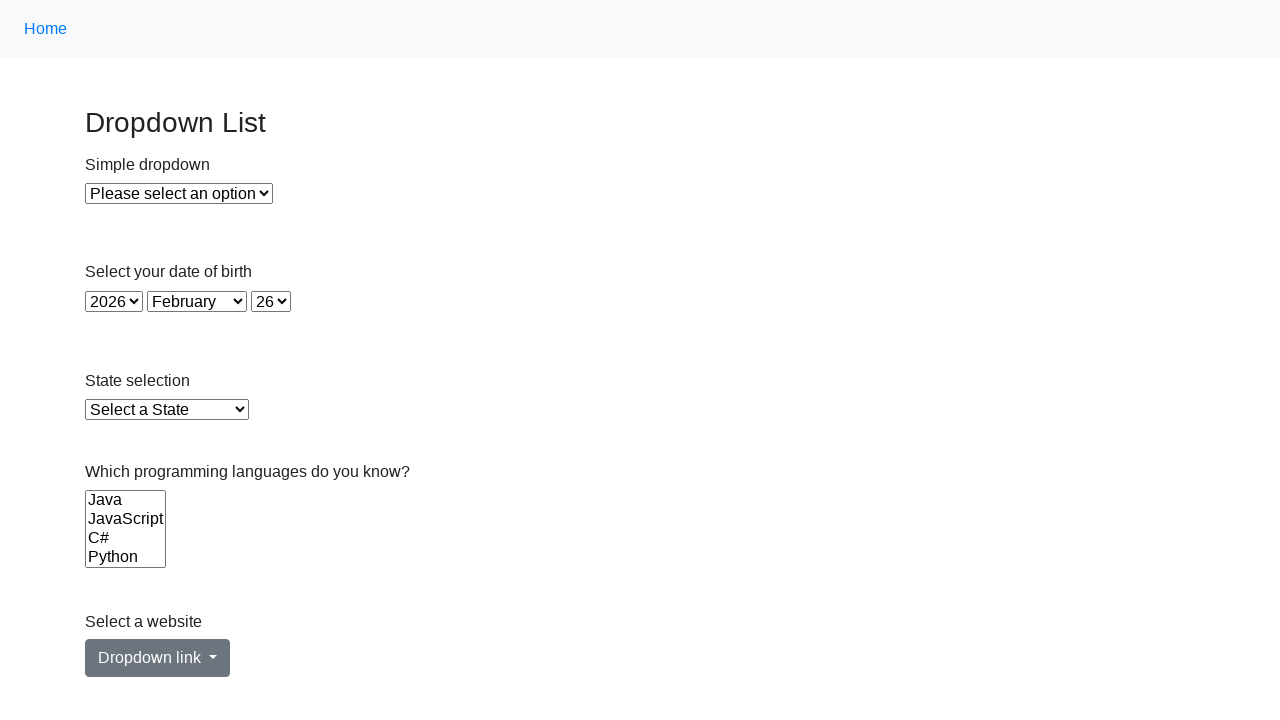

Located year dropdown element
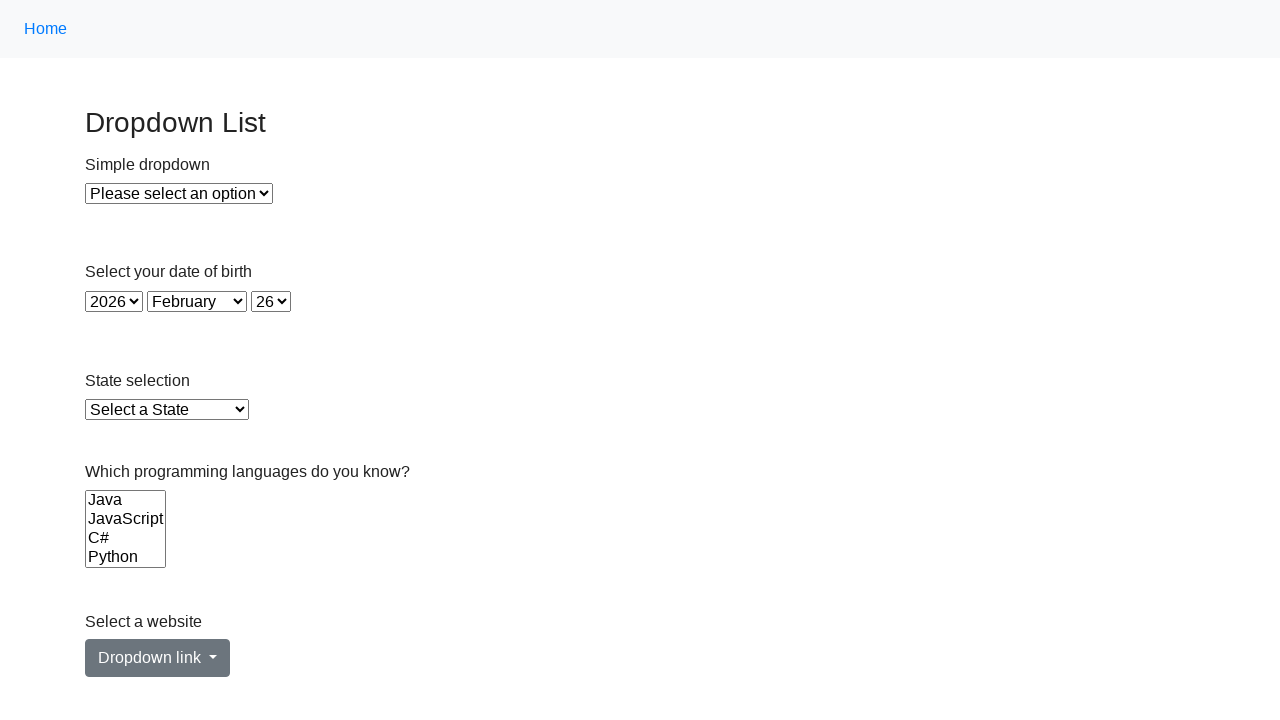

Selected year 1933 from dropdown on select#year
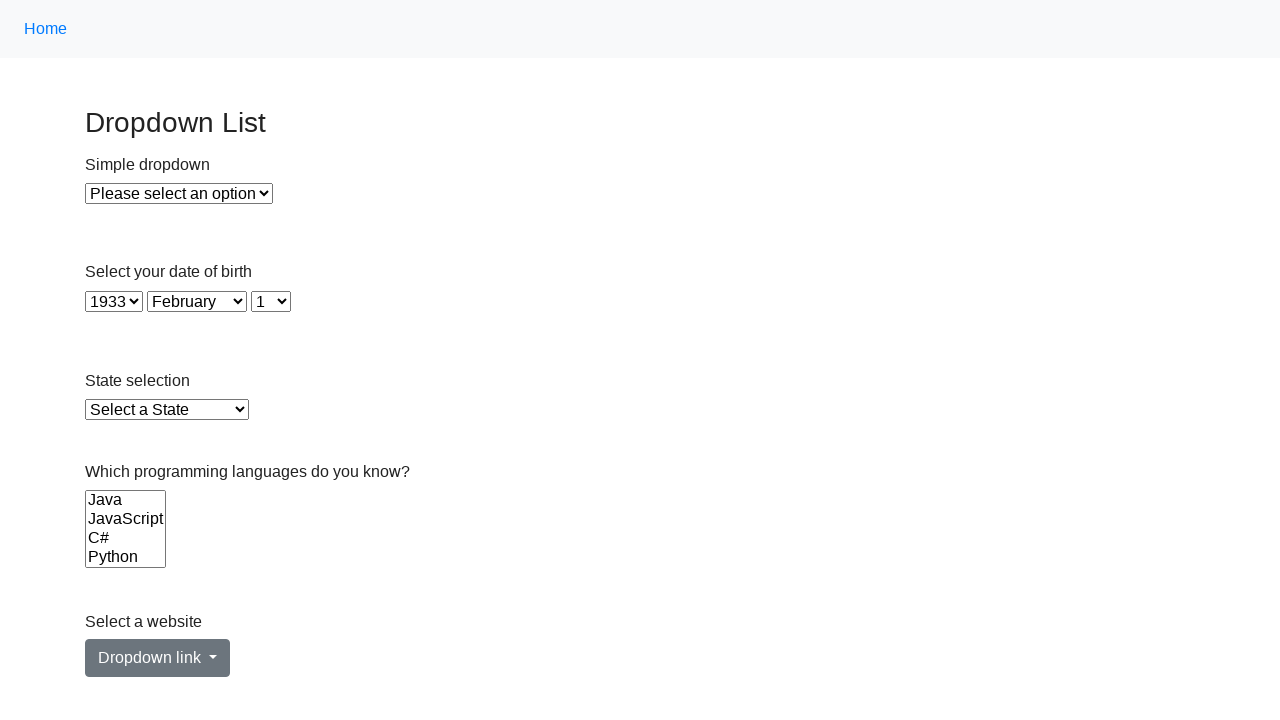

Located month dropdown element
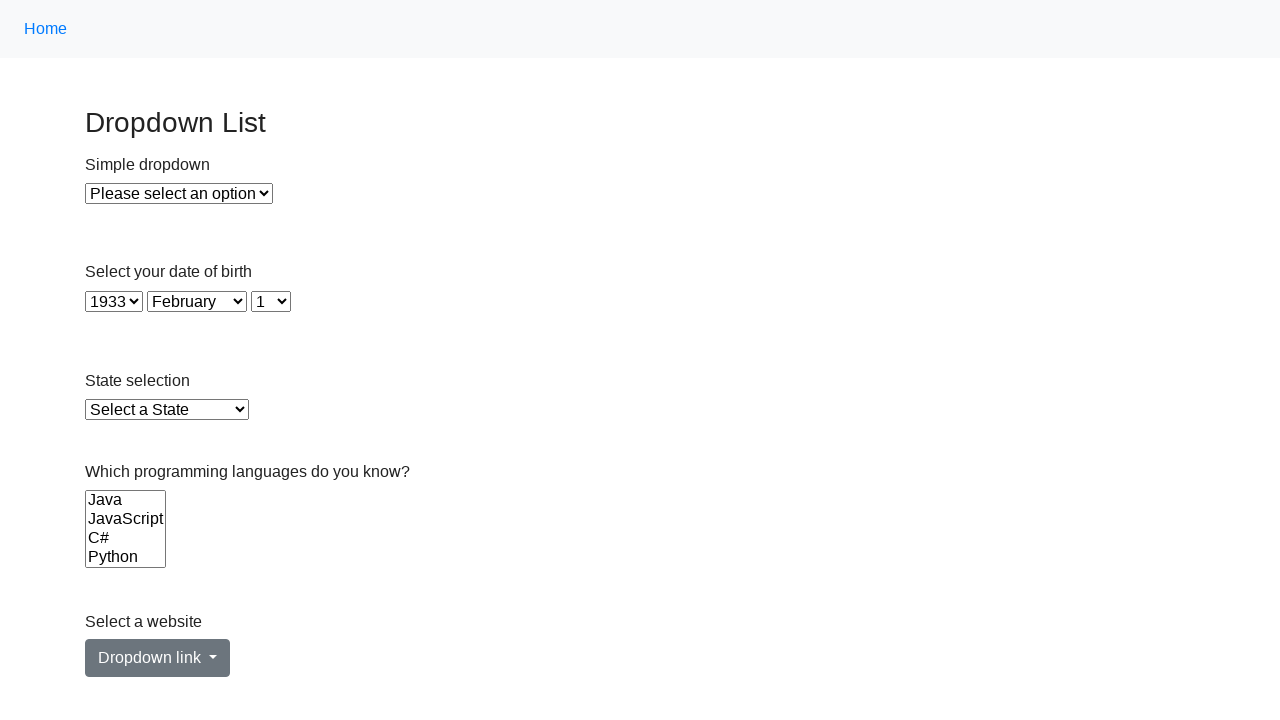

Selected December (value 11) from month dropdown on select#month
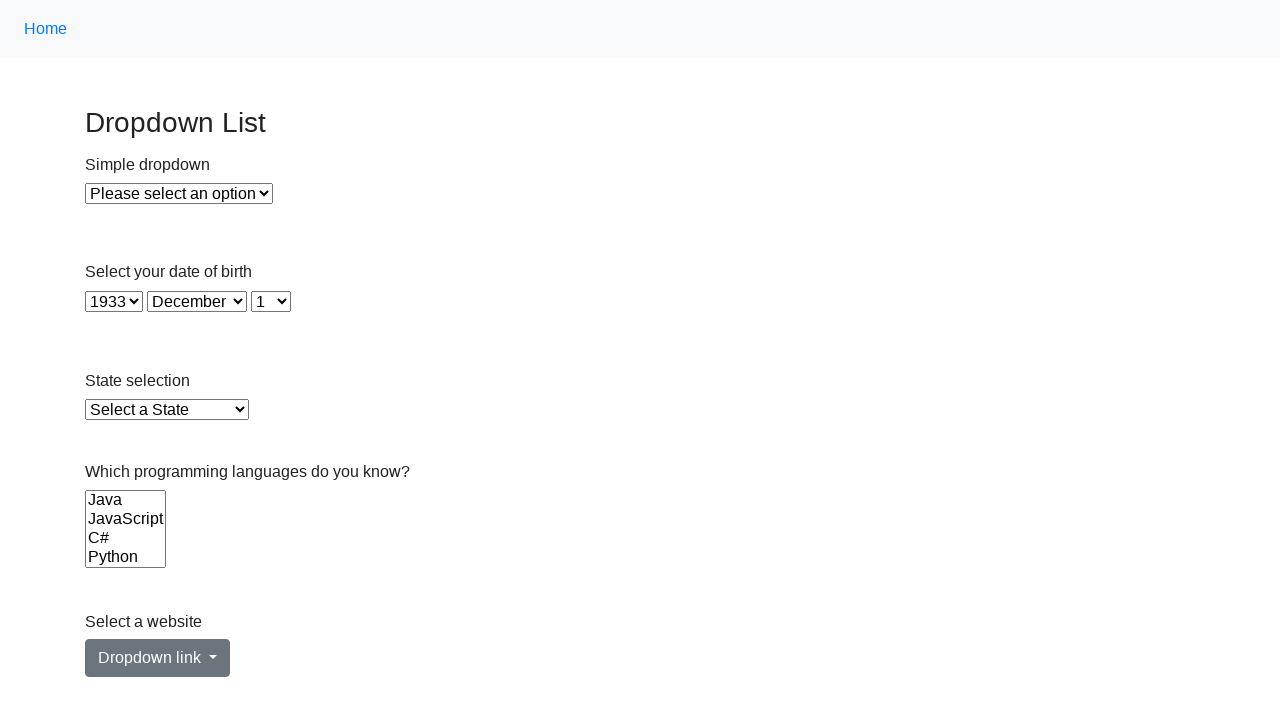

Located day dropdown element
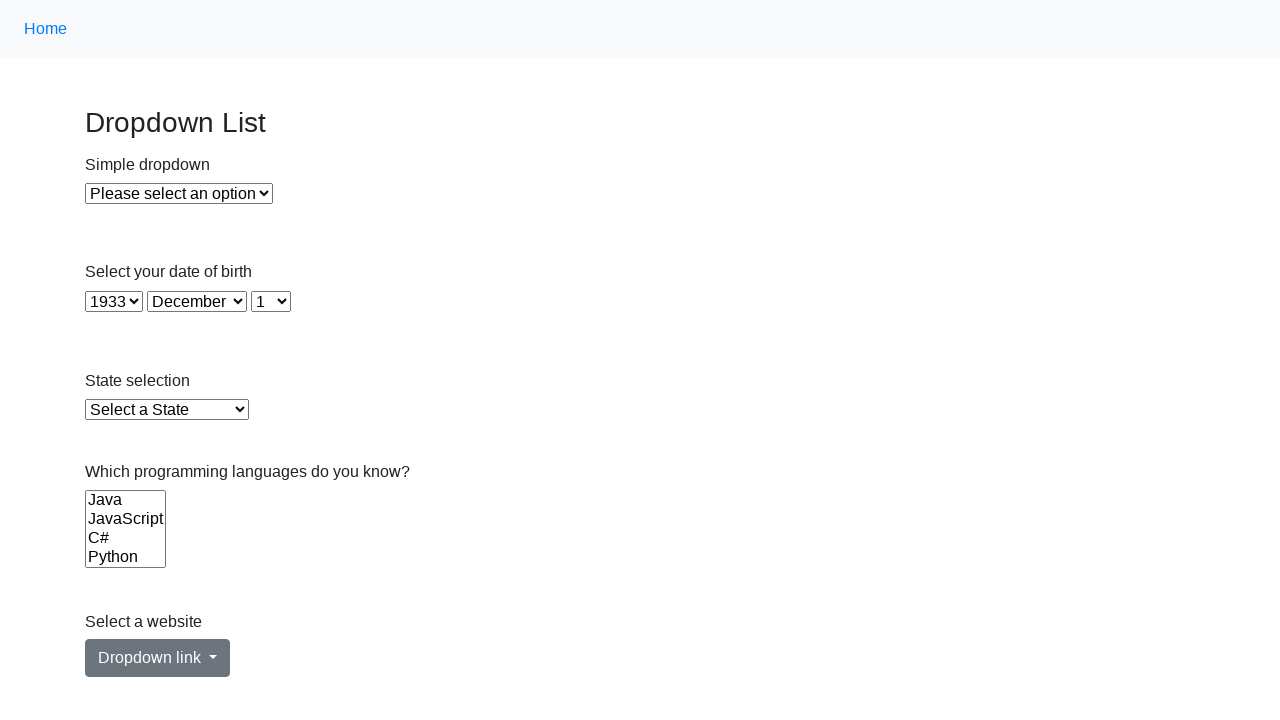

Selected day 1st from dropdown on select#day
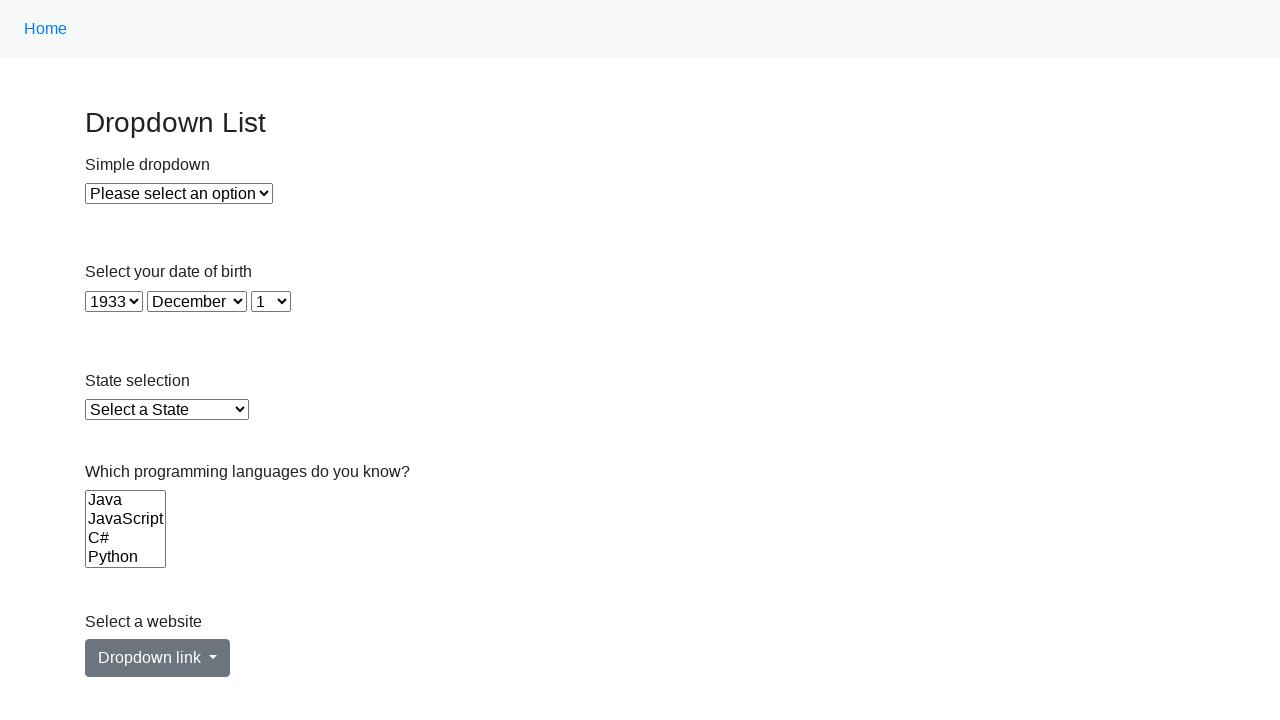

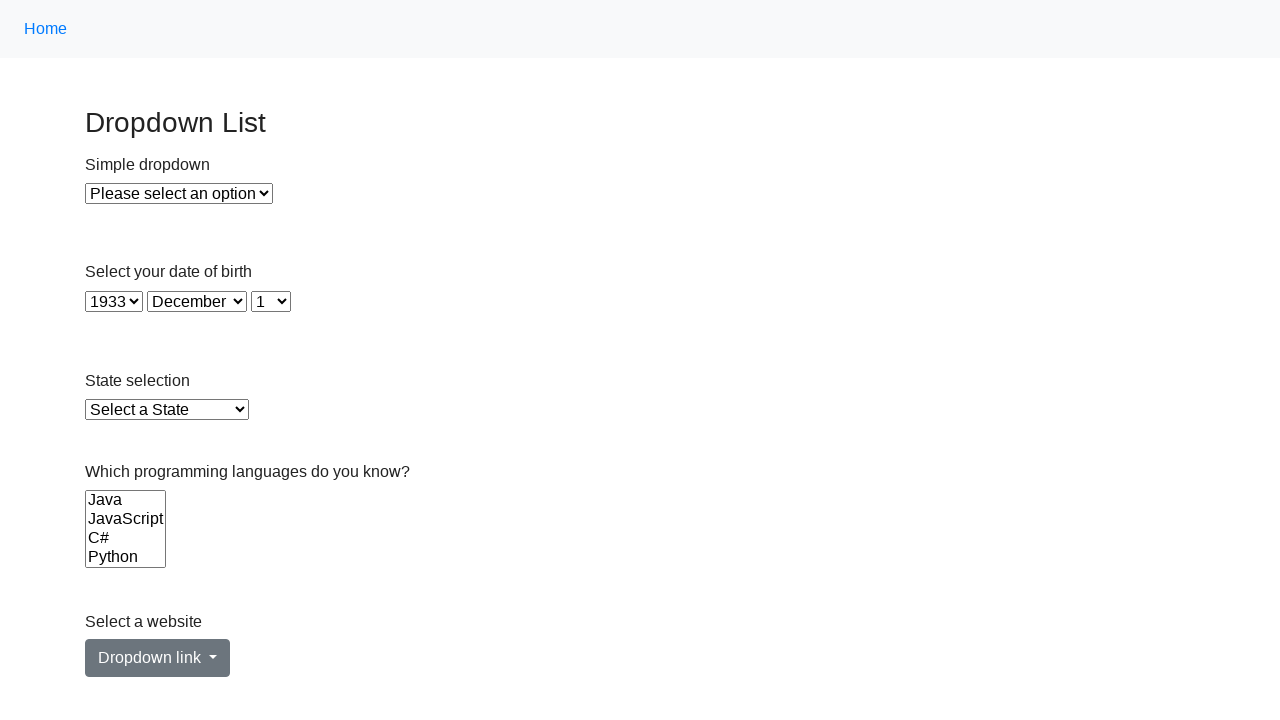